Tests modal dialog functionality by opening a modal, clicking the OK button, and then closing it with the close button

Starting URL: https://formy-project.herokuapp.com/modal

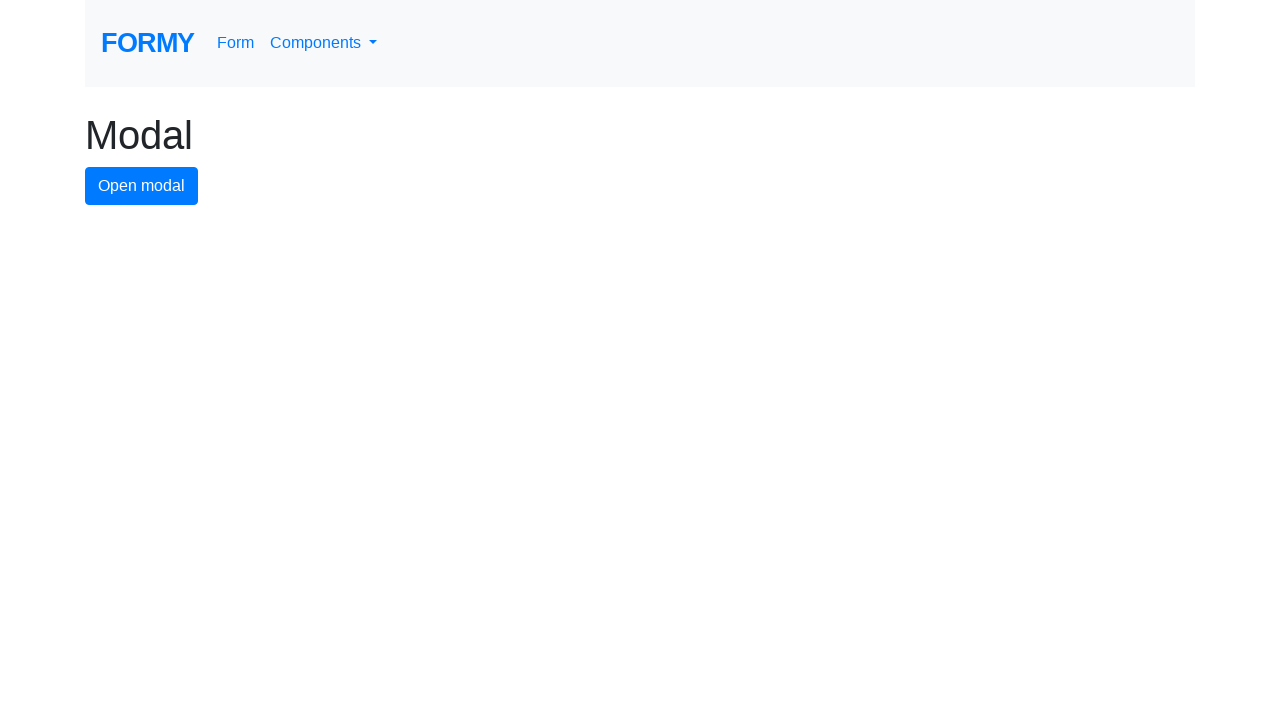

Clicked button to open modal dialog at (142, 186) on #modal-button
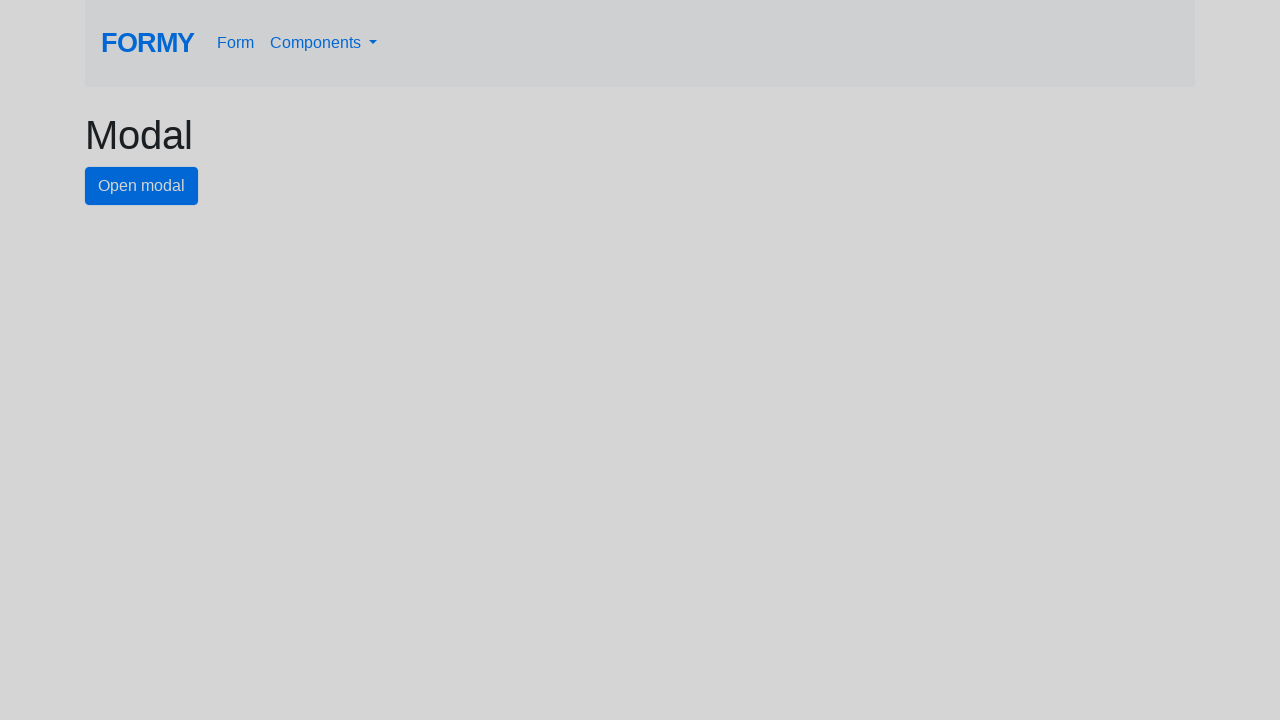

Modal dialog appeared with OK button visible
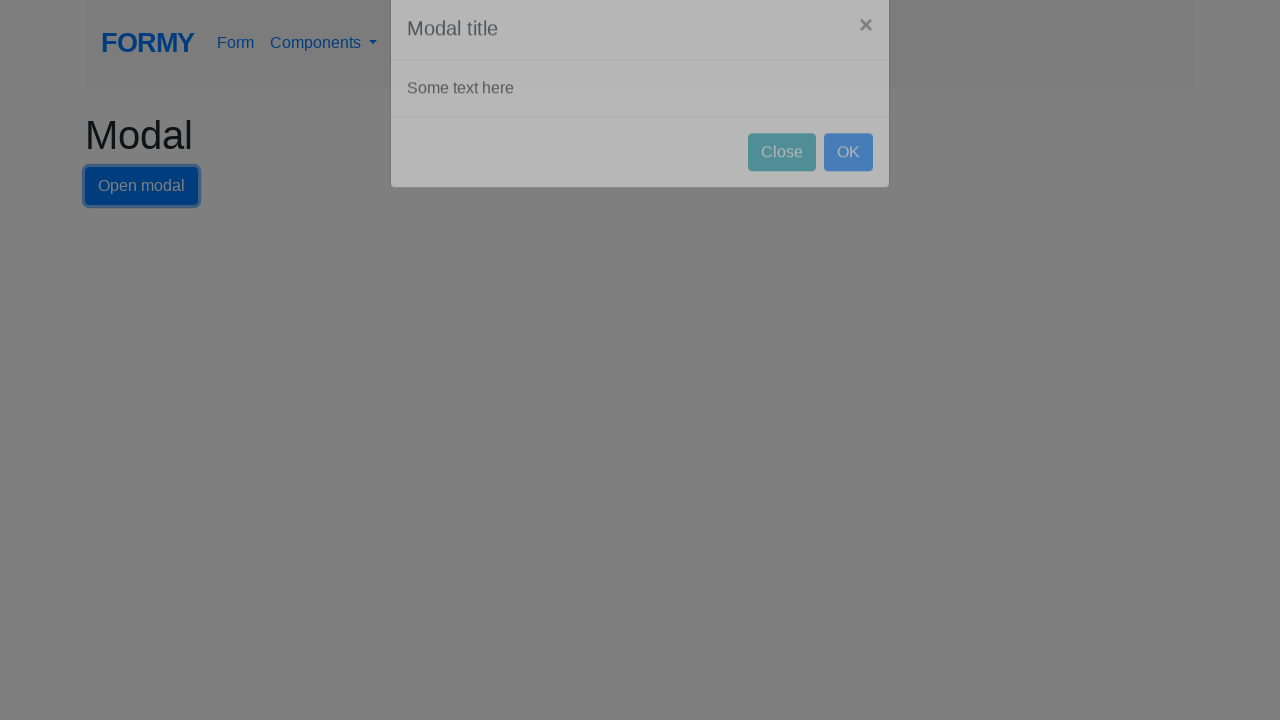

Clicked OK button in modal dialog at (848, 184) on #ok-button
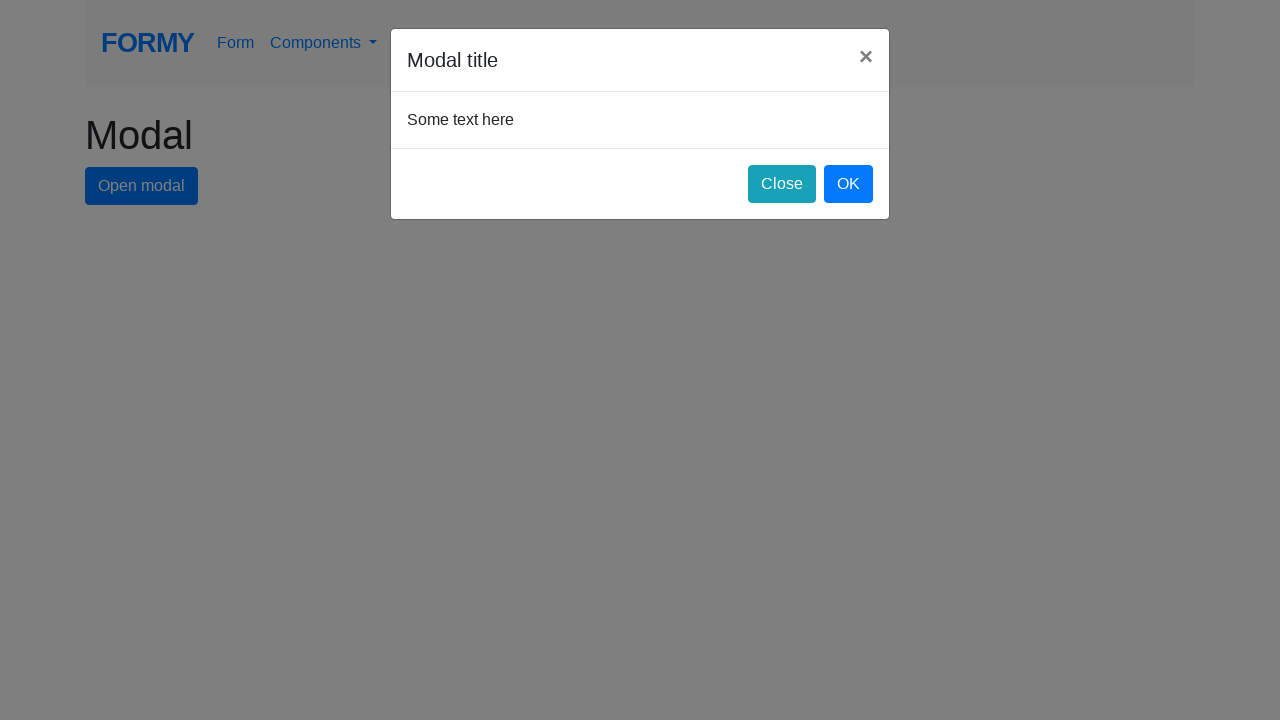

Close button became visible
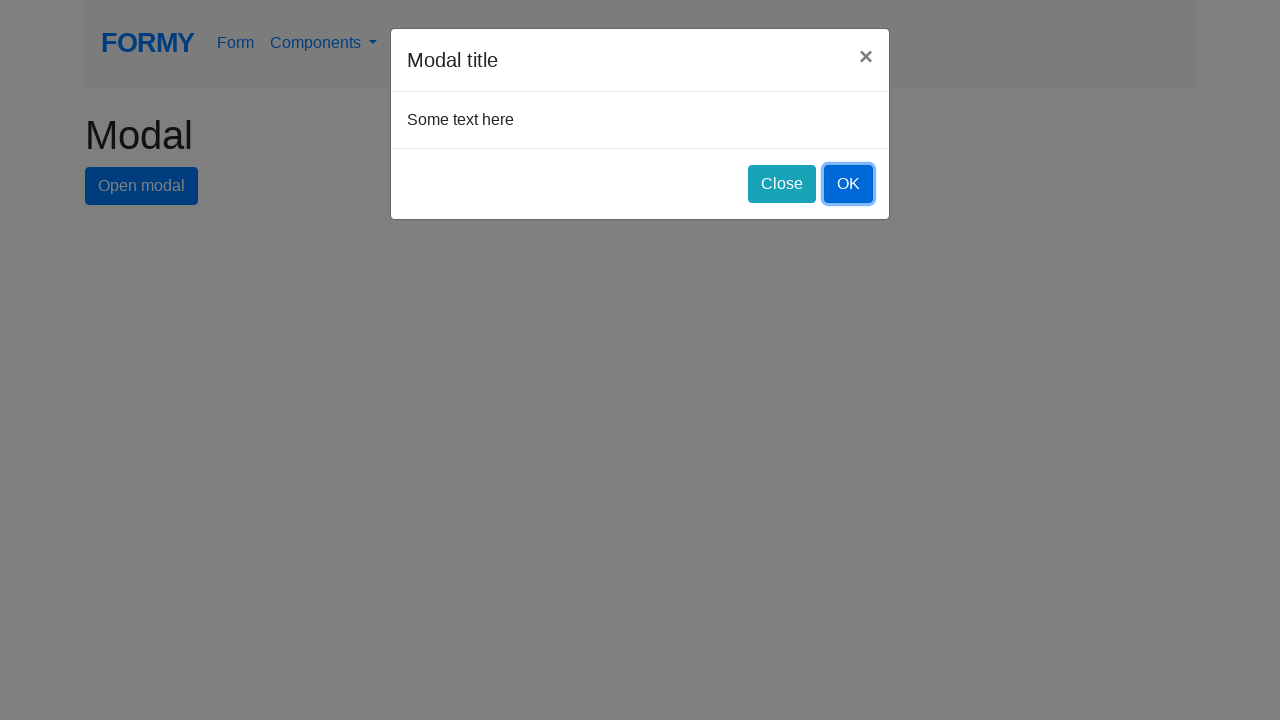

Clicked close button to dismiss modal dialog at (782, 184) on #close-button
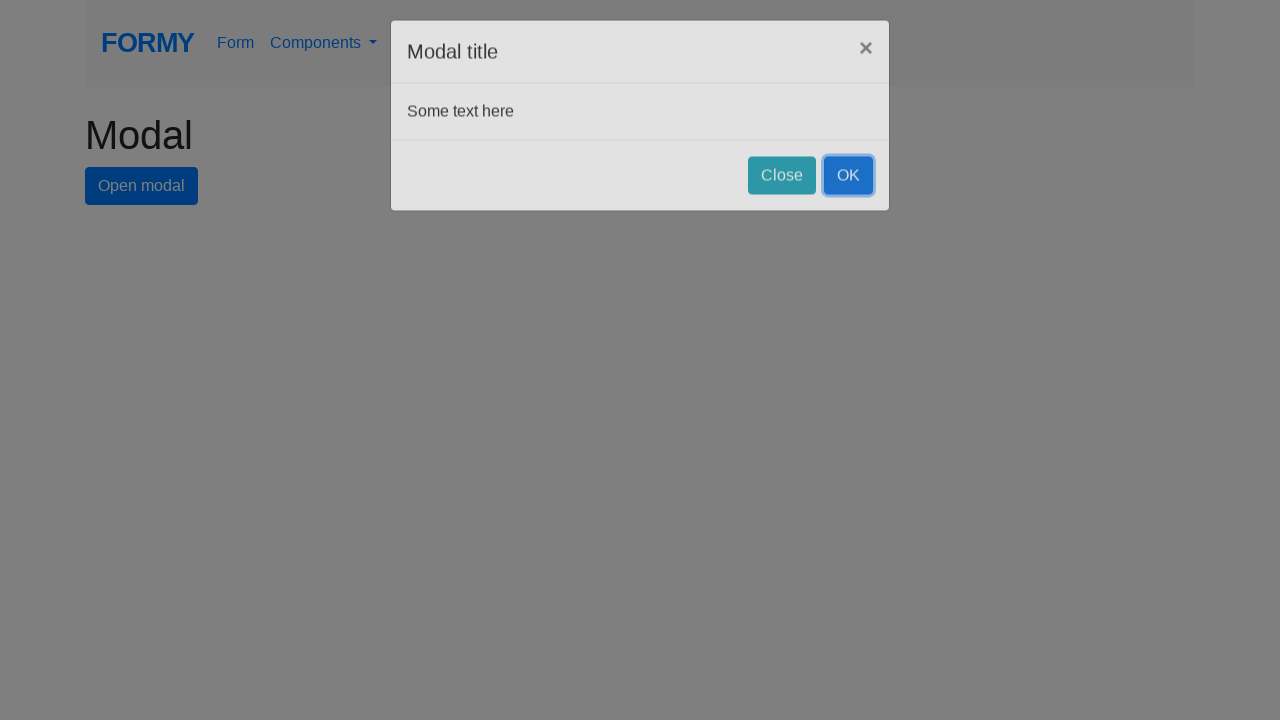

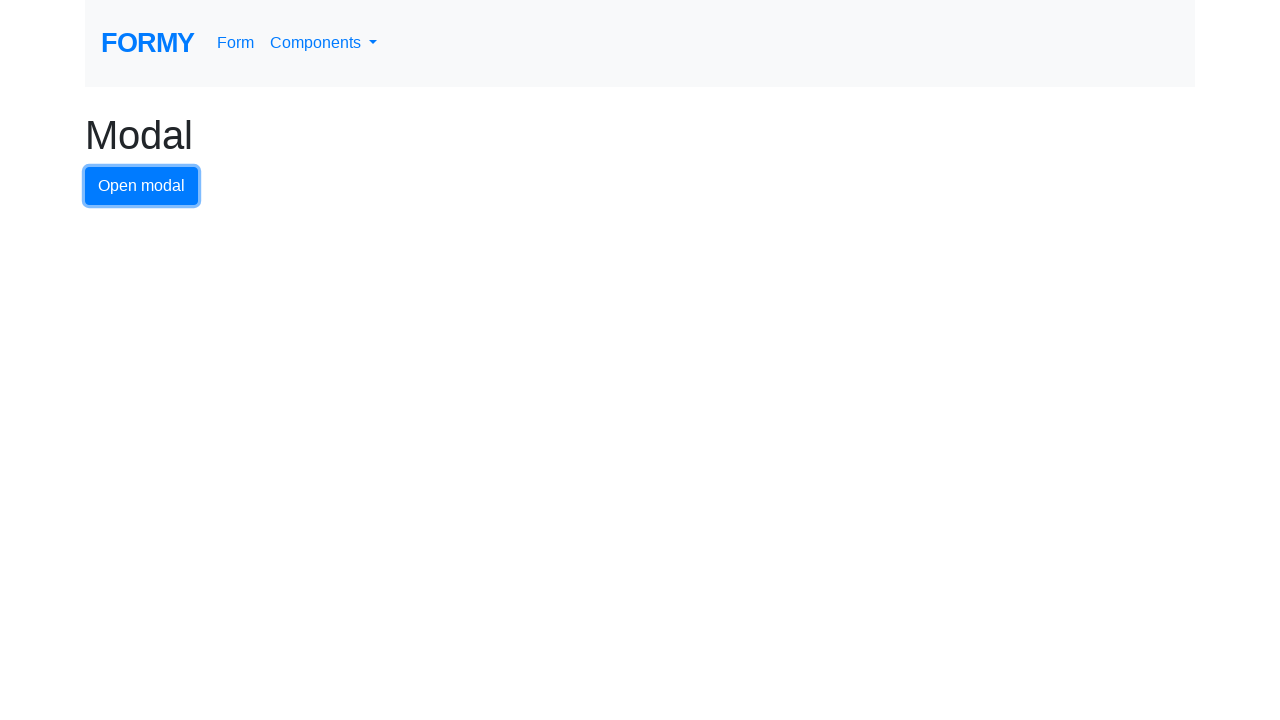